Clicks on the Laptops category tab, then randomly selects 2 laptops from the listing and adds each to the cart

Starting URL: https://www.demoblaze.com

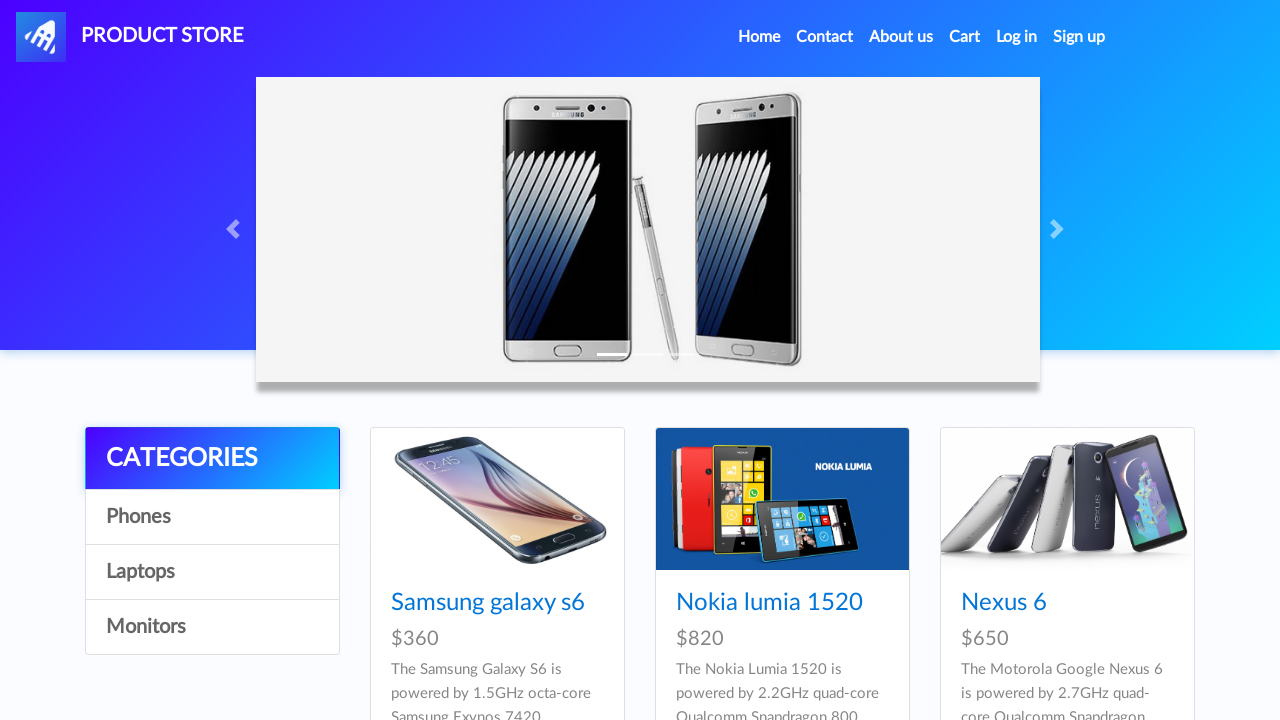

Clicked on Laptops category tab at (212, 572) on a:has-text('Laptops')
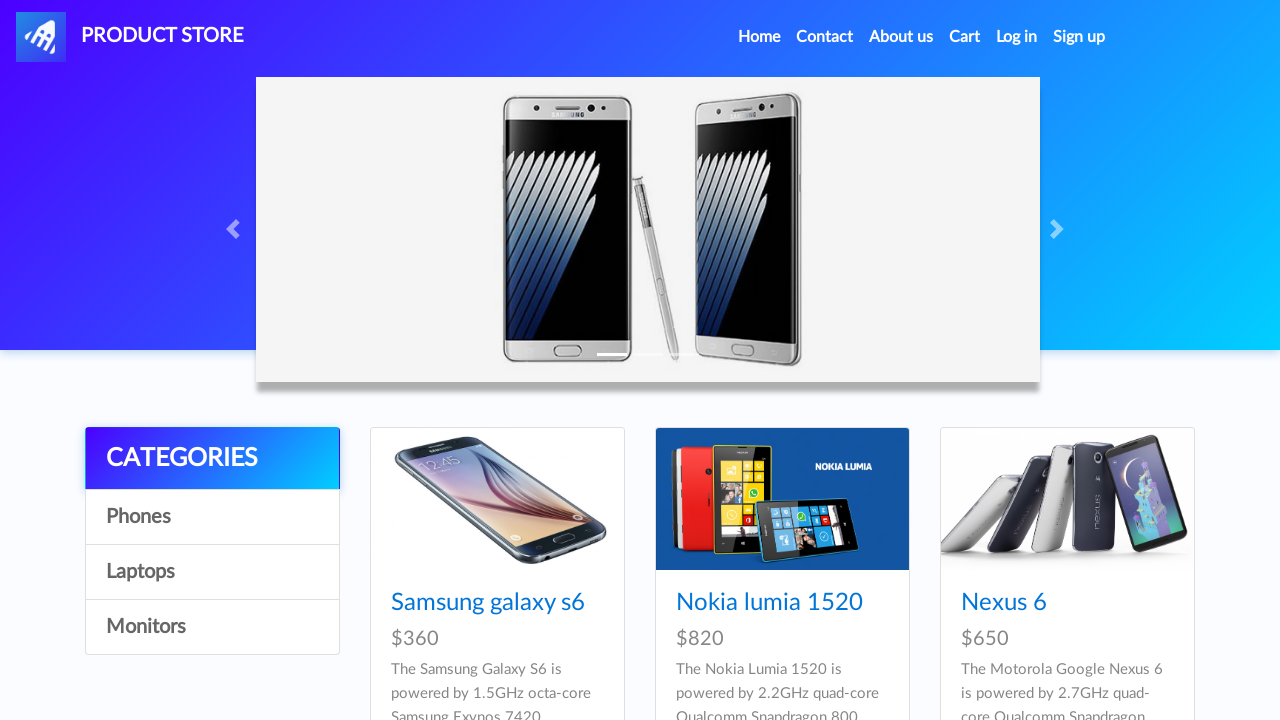

Waited 2 seconds for Laptops page to load
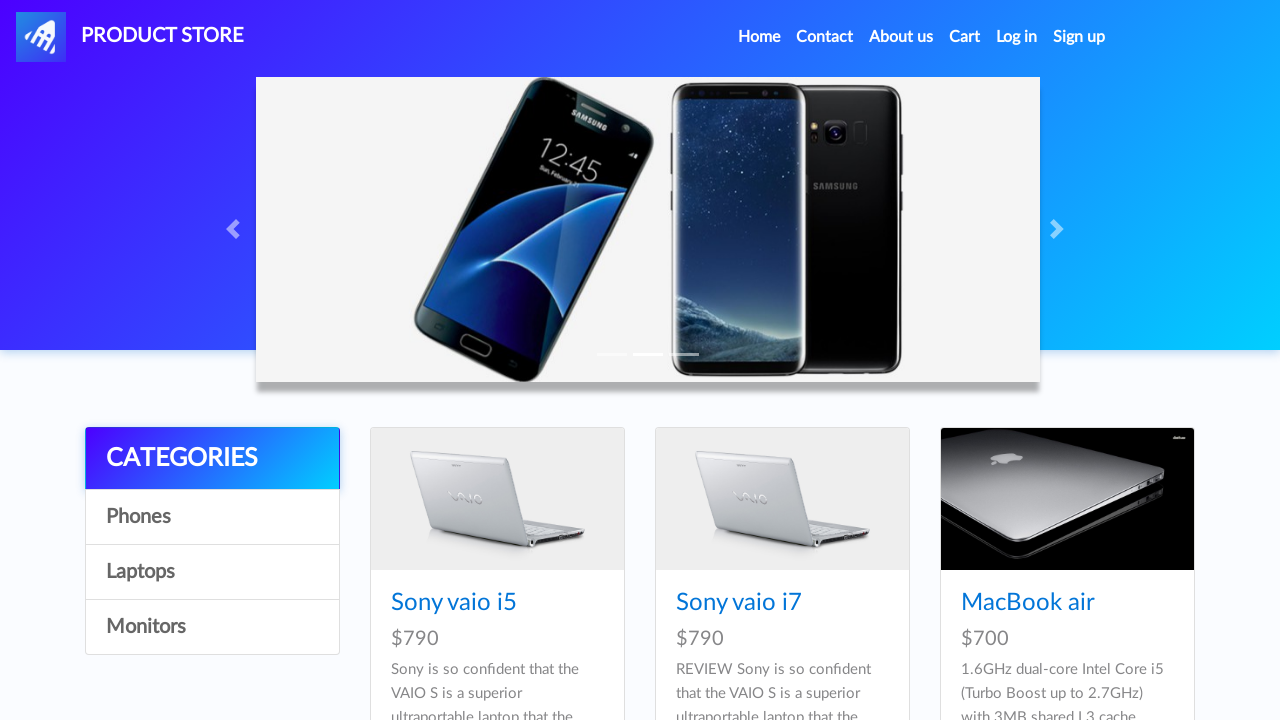

Waited for laptop products to load (iteration 1/2)
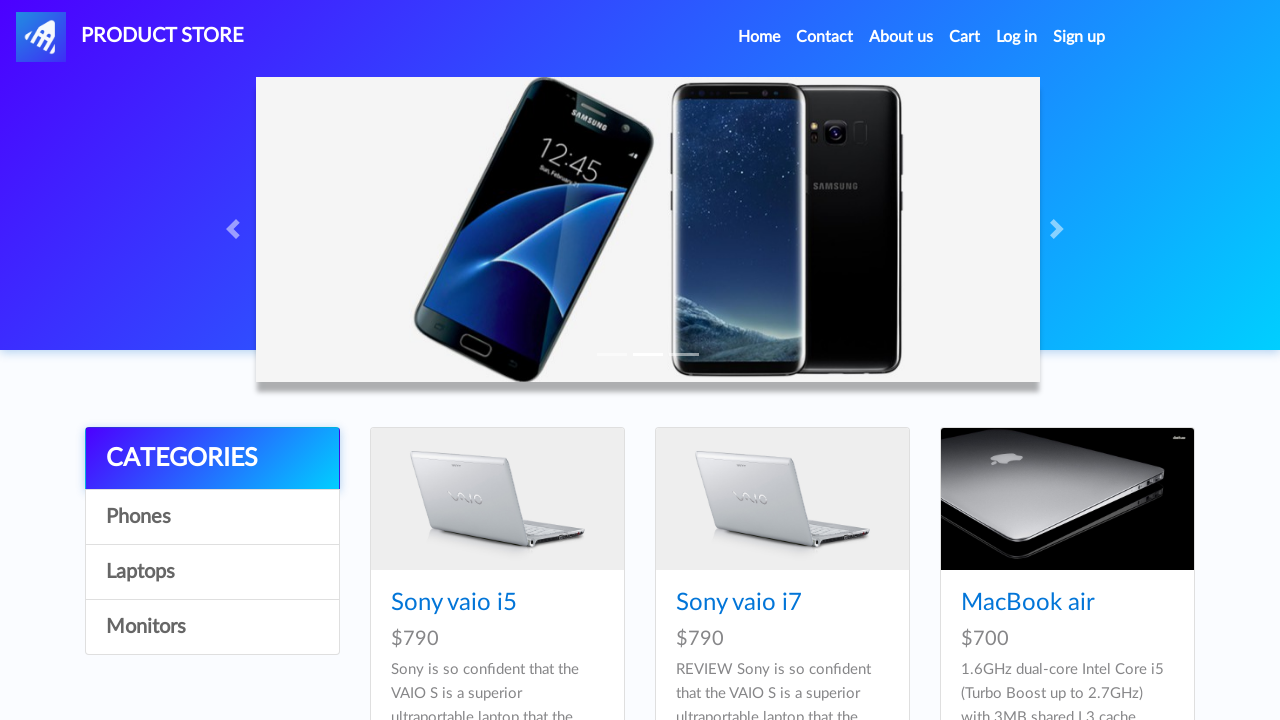

Clicked on randomly selected laptop #3 at (1028, 603) on .hrefch >> nth=2
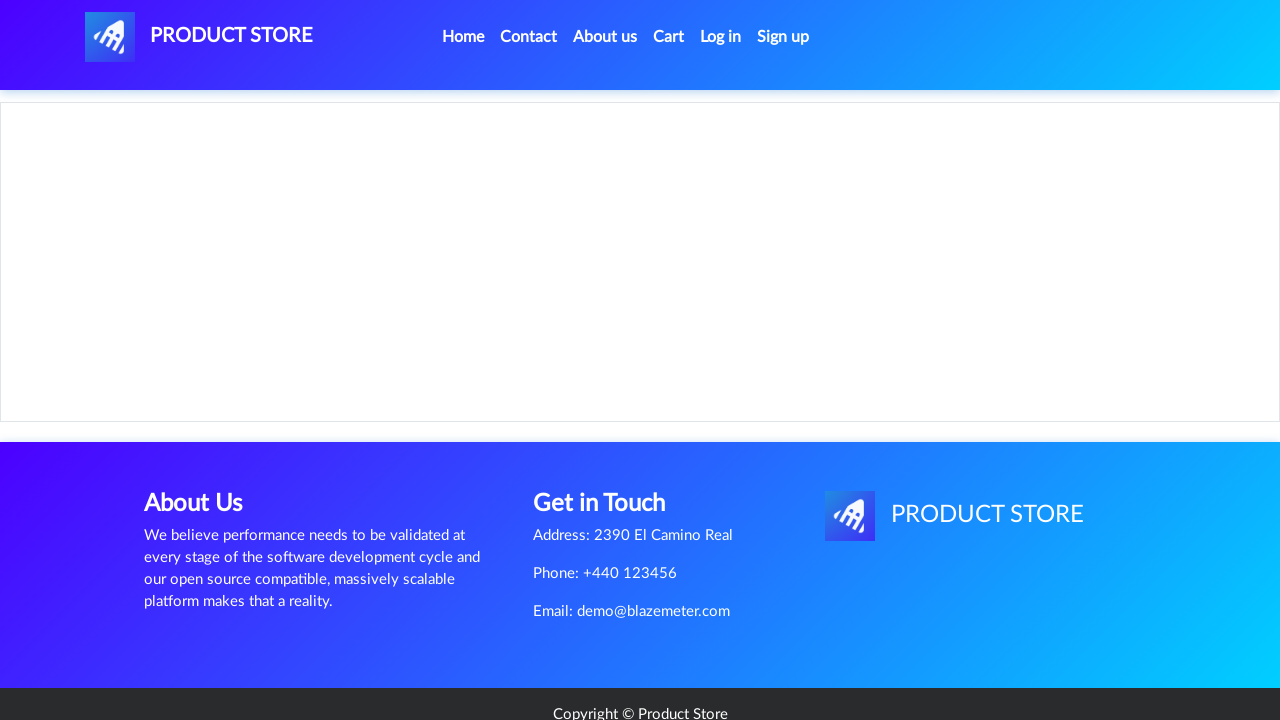

Waited for Add to Cart button to appear
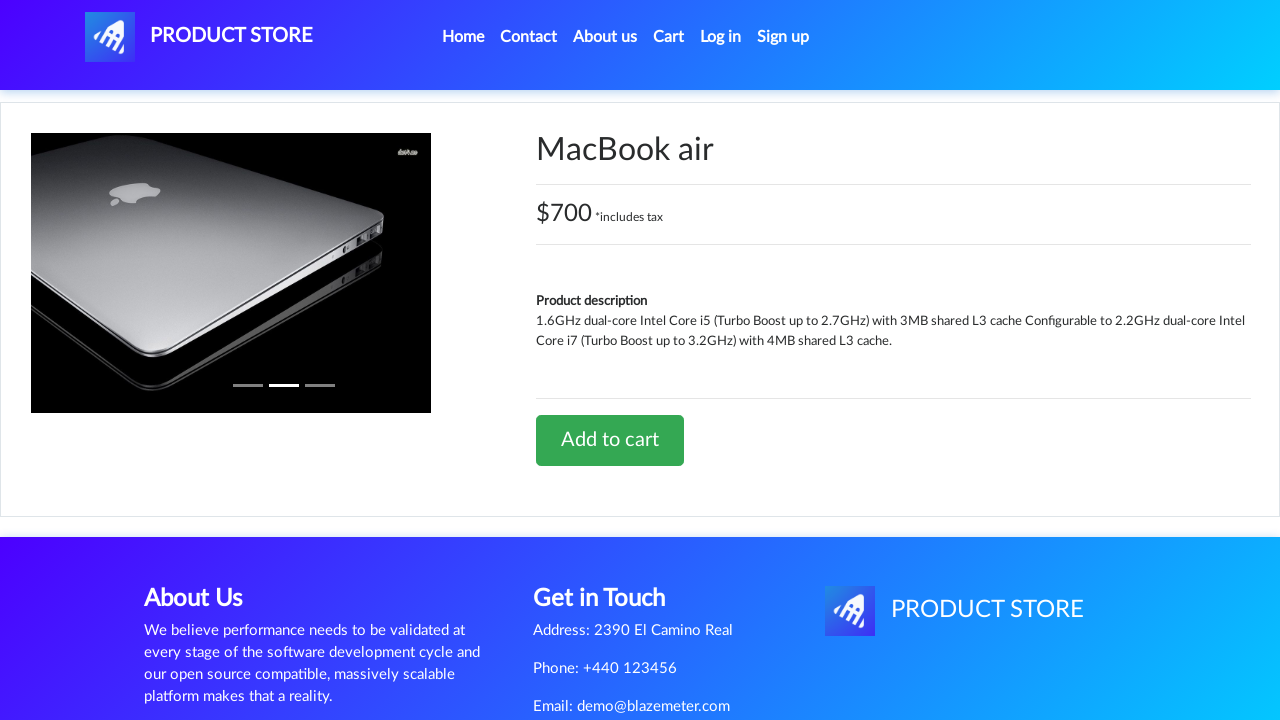

Clicked Add to Cart button at (610, 440) on a.btn.btn-success.btn-lg
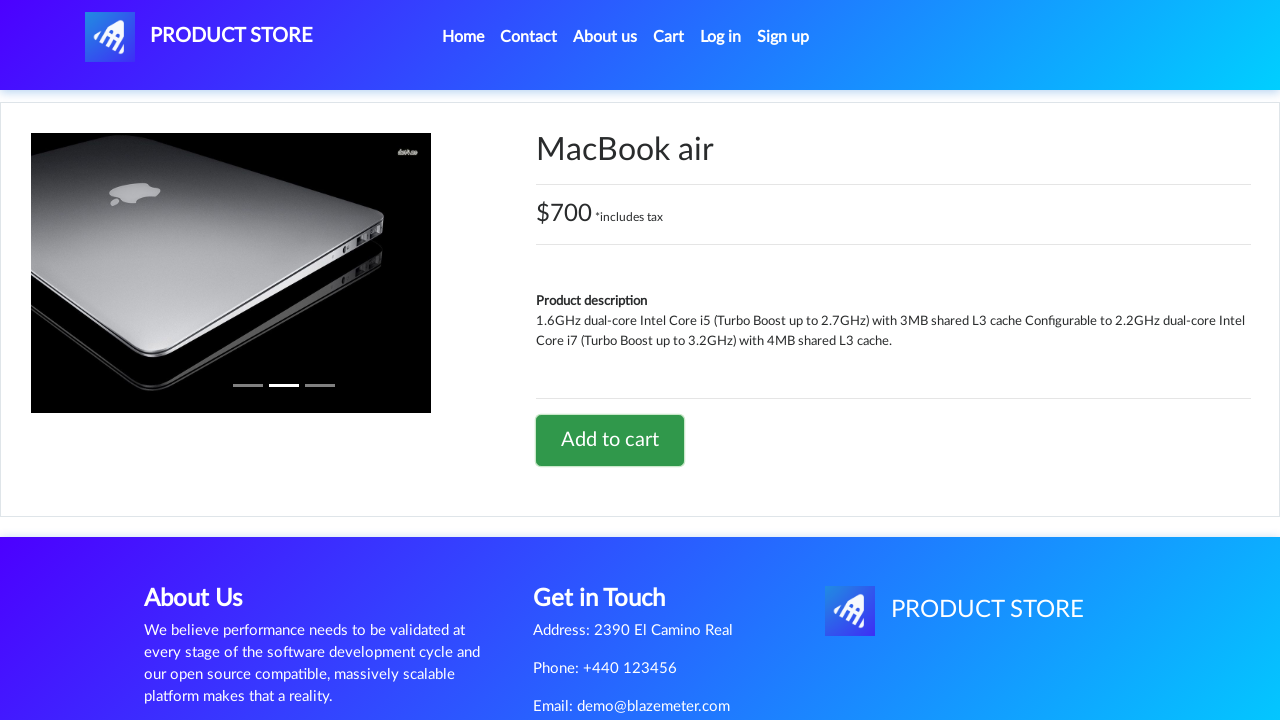

Waited 2 seconds for confirmation alert
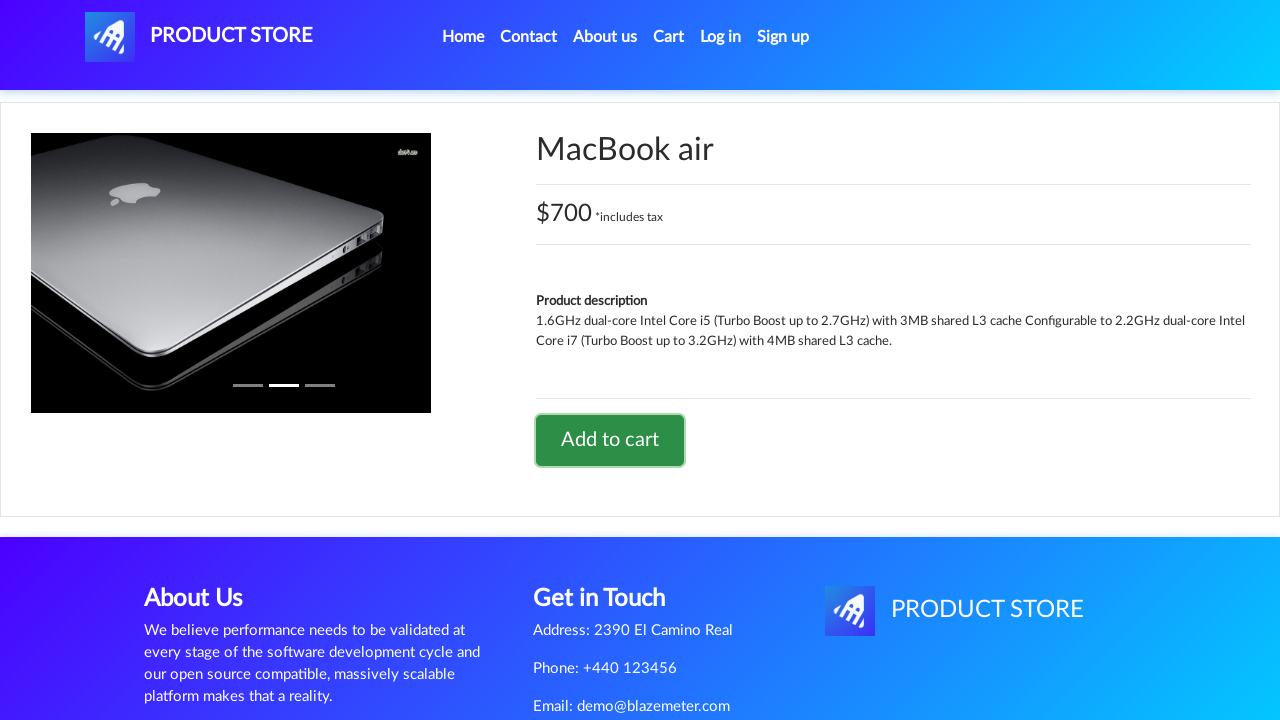

Navigated back to product list (first back)
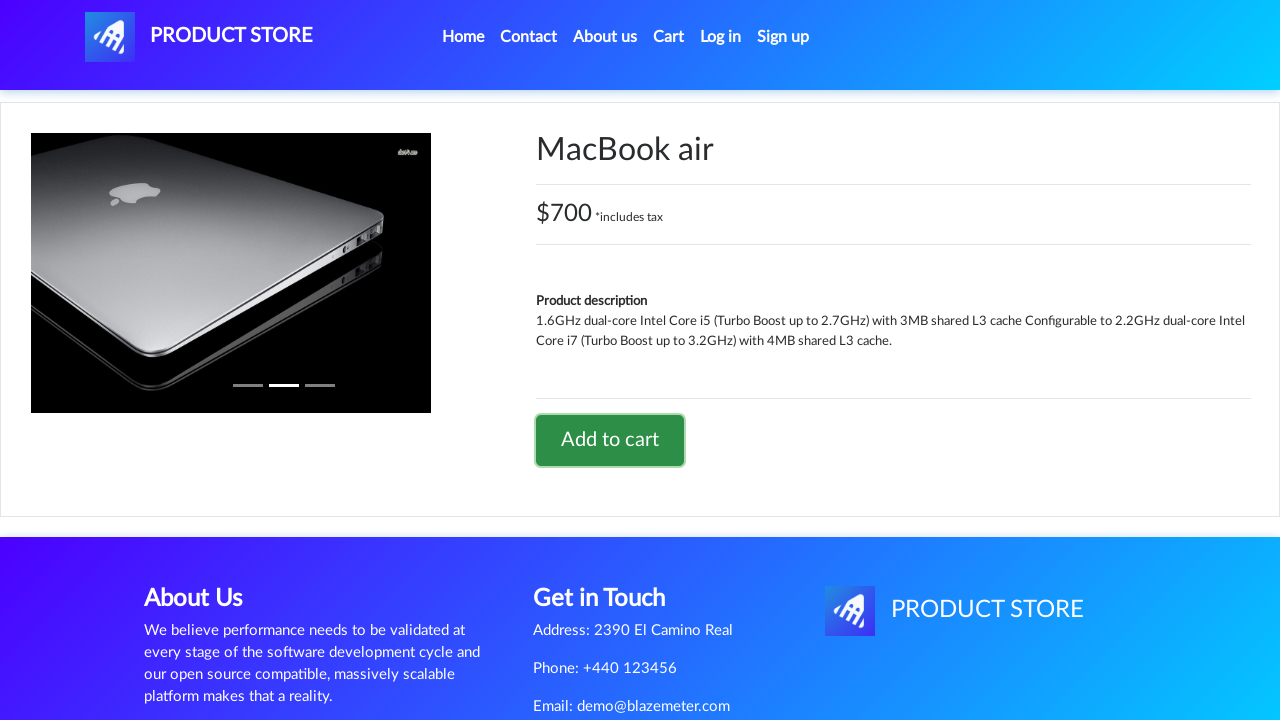

Navigated back to Laptops category (second back)
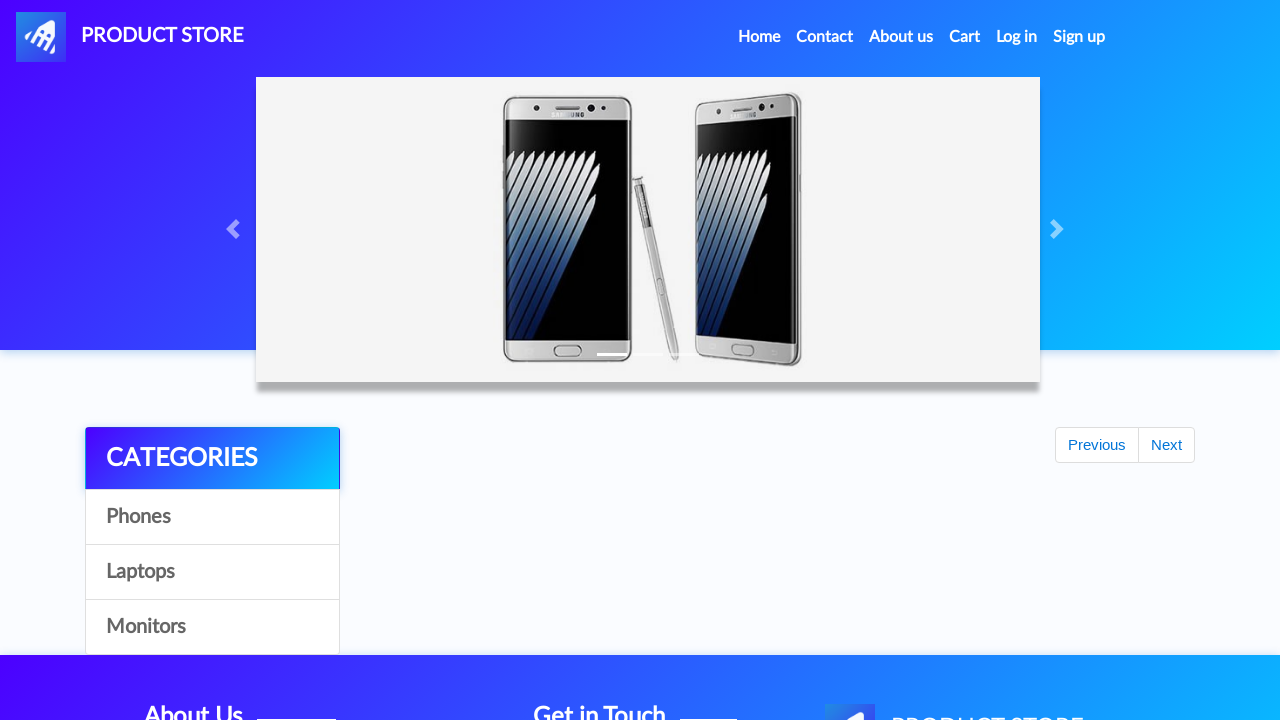

Waited for laptop products to load (iteration 2/2)
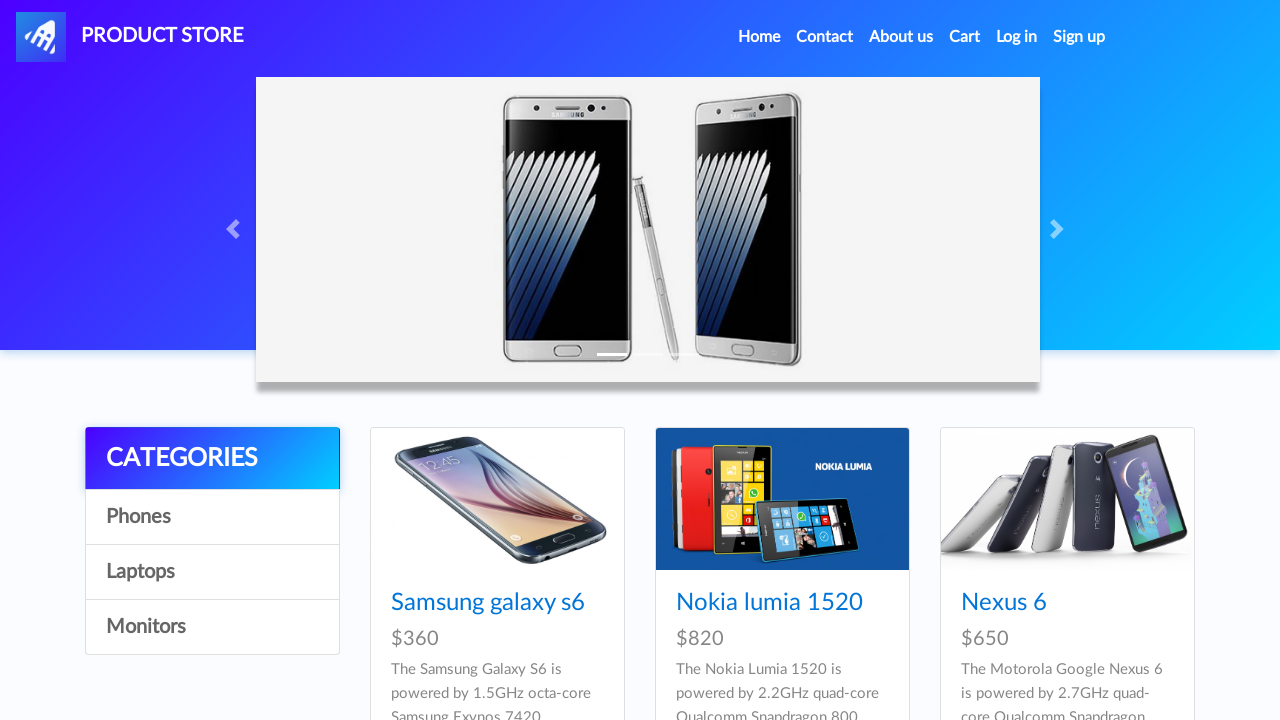

Clicked on randomly selected laptop #9 at (1024, 361) on .hrefch >> nth=8
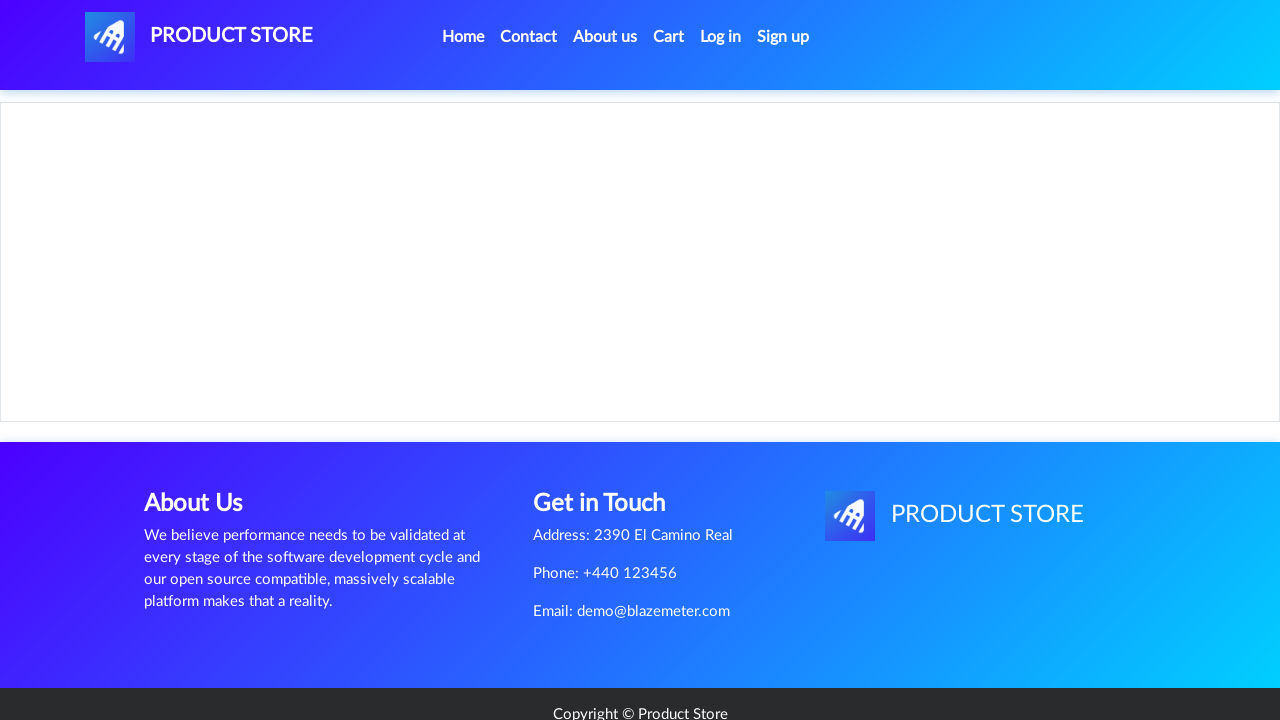

Waited for Add to Cart button to appear
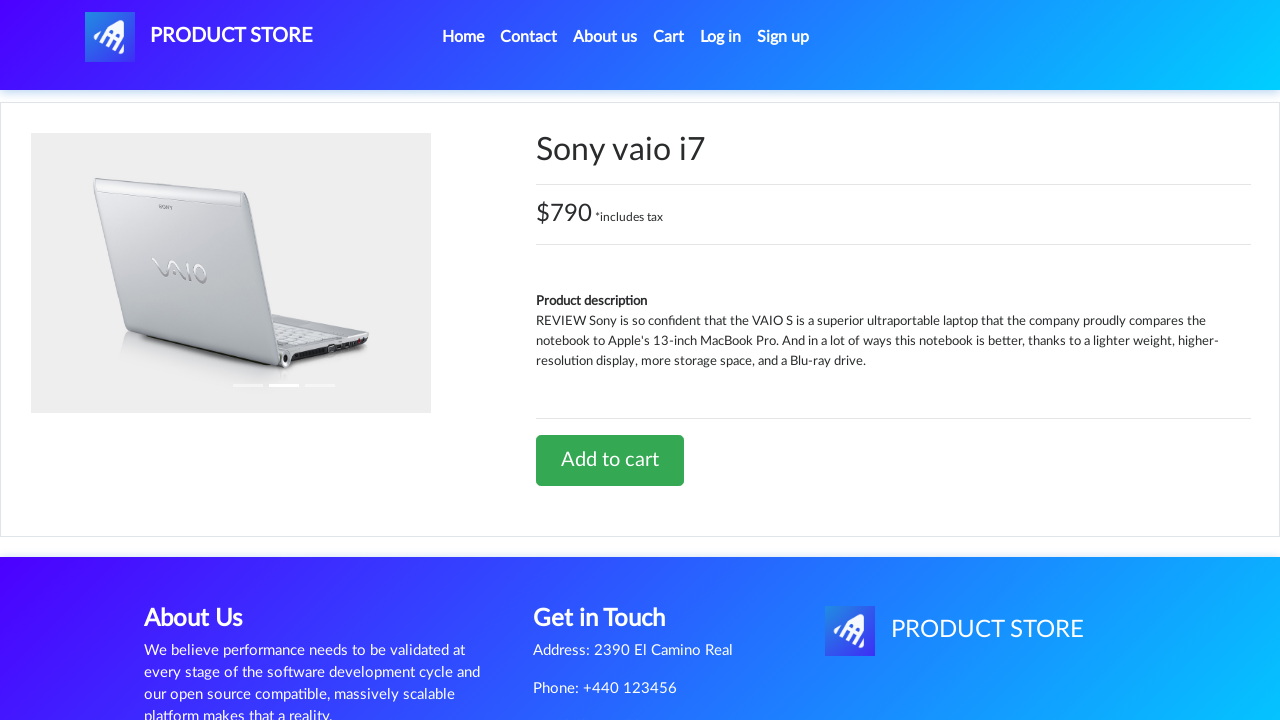

Clicked Add to Cart button at (610, 460) on a.btn.btn-success.btn-lg
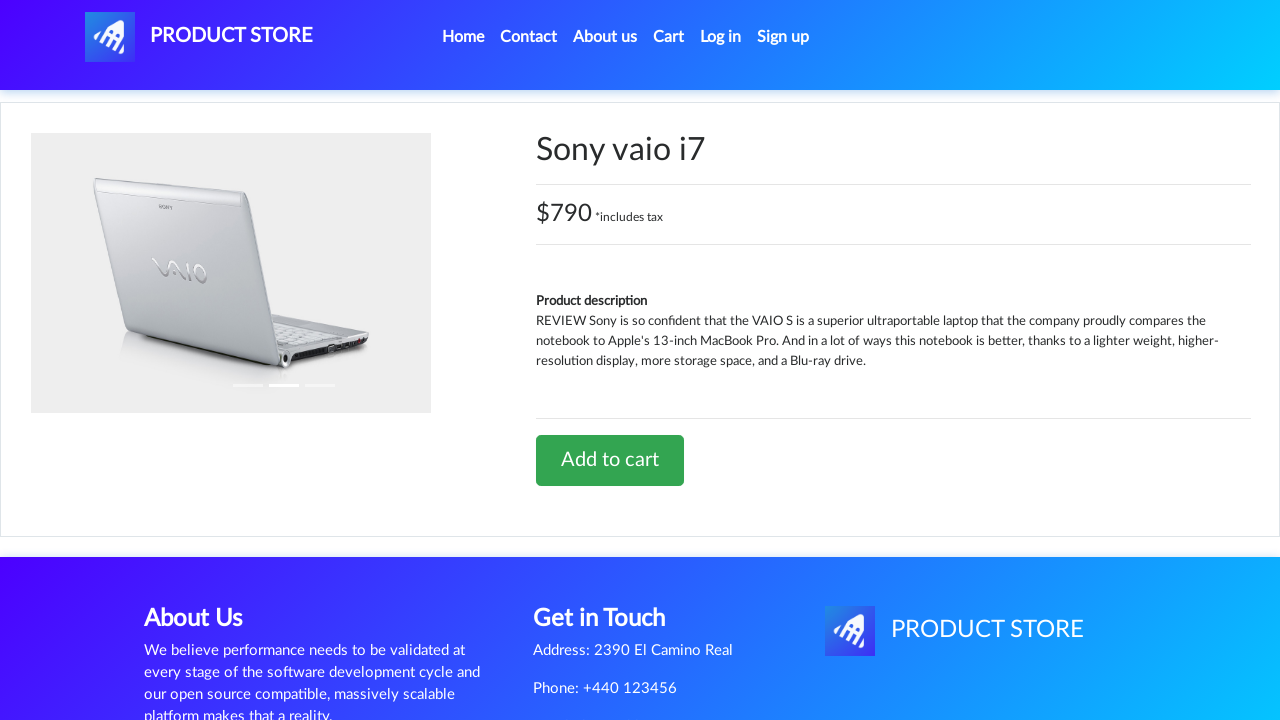

Waited 2 seconds for confirmation alert
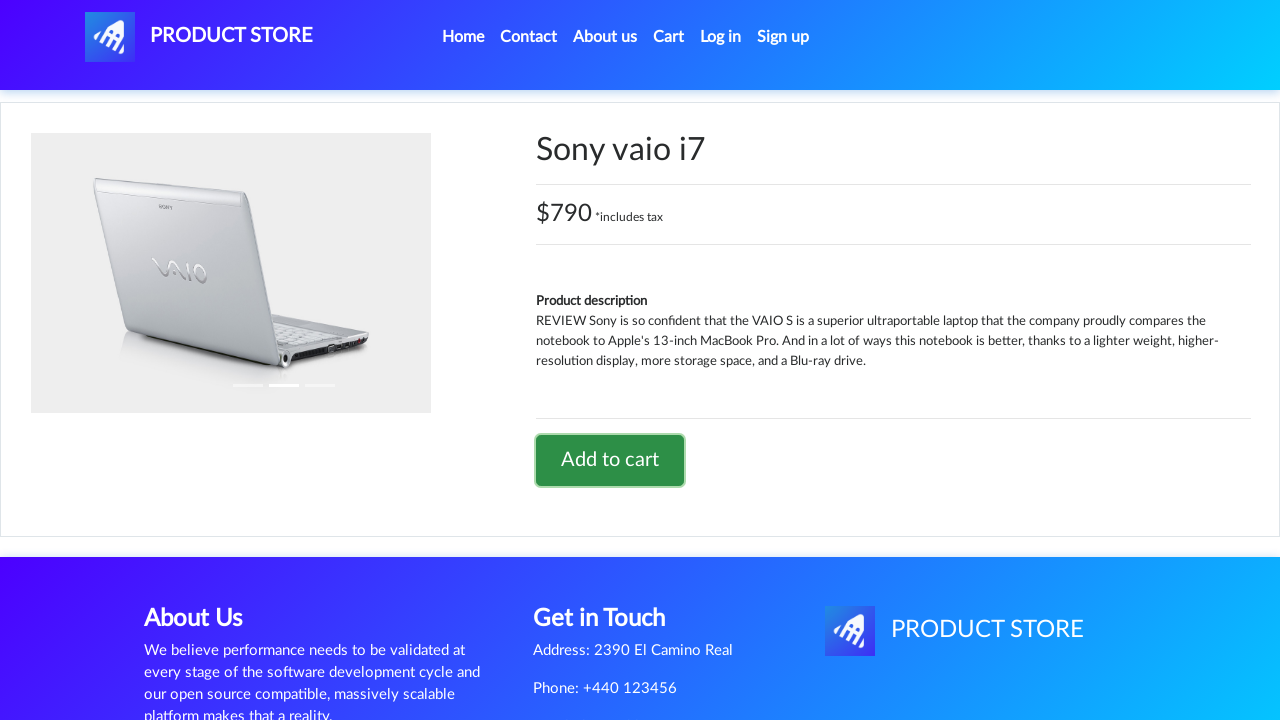

Navigated back to product list (first back)
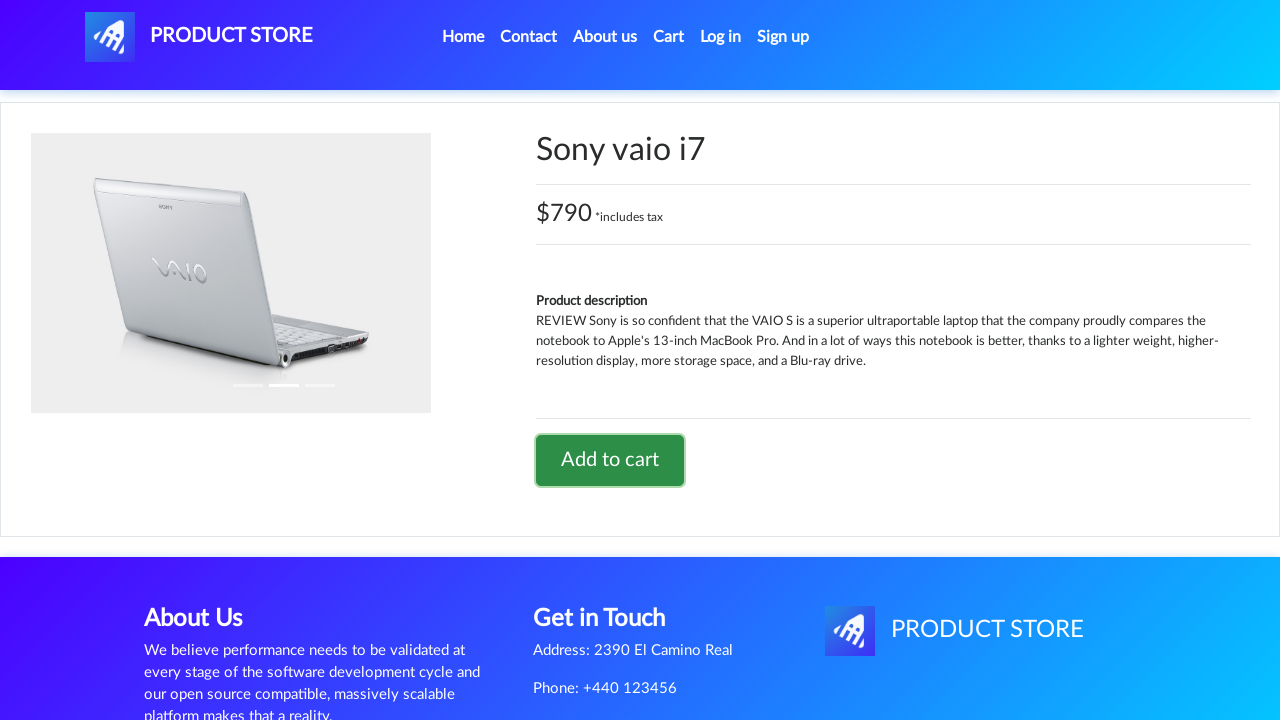

Navigated back to Laptops category (second back)
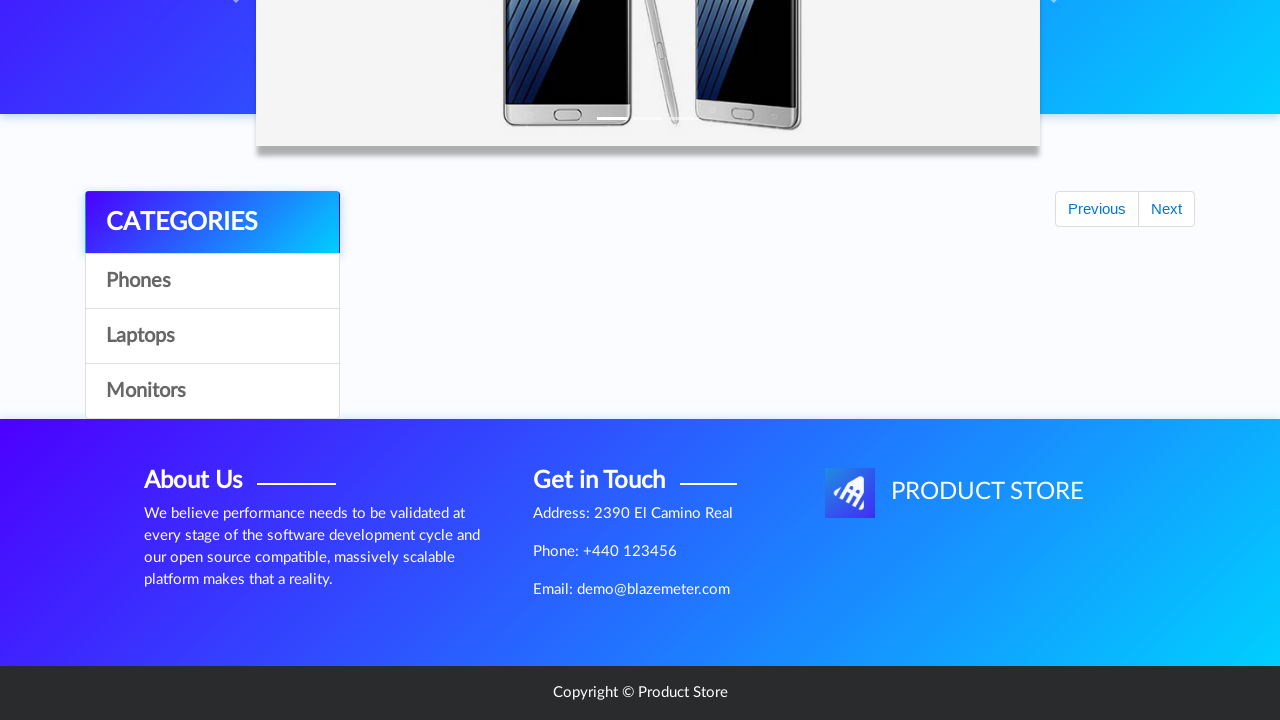

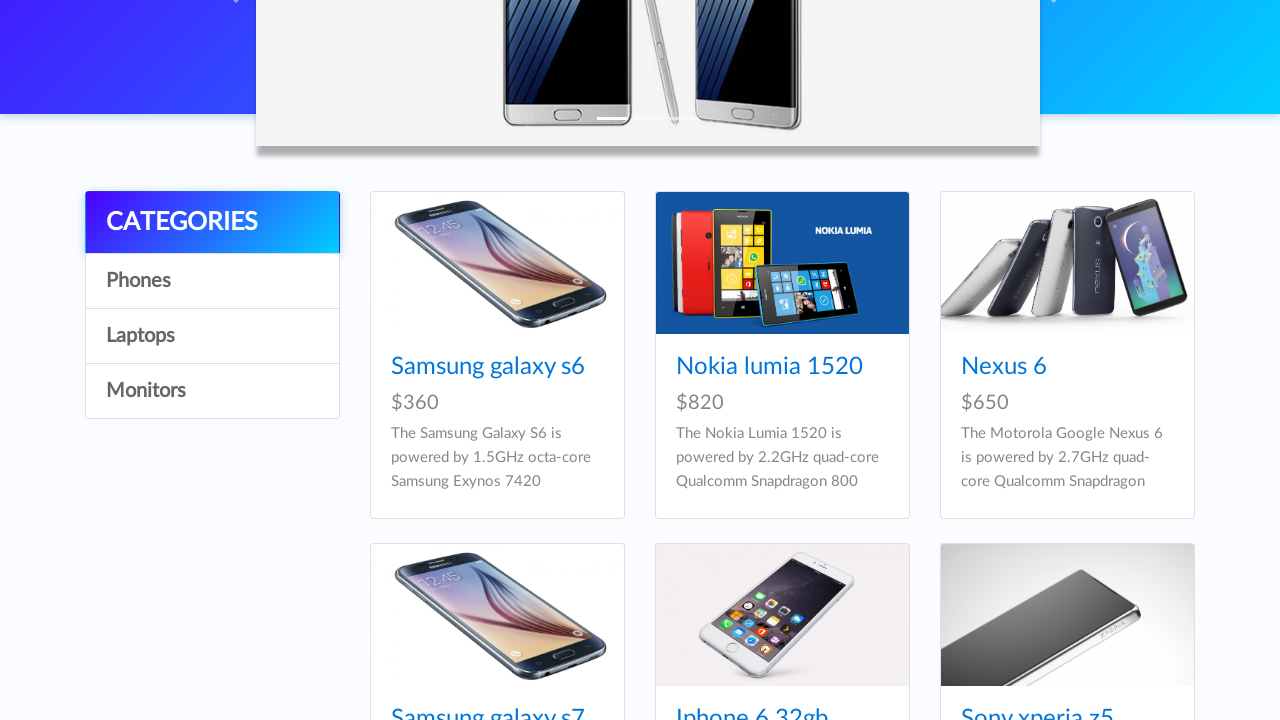